Tests keyboard key press functionality by sending a space key to an element and verifying the displayed result text shows the correct key was pressed

Starting URL: http://the-internet.herokuapp.com/key_presses

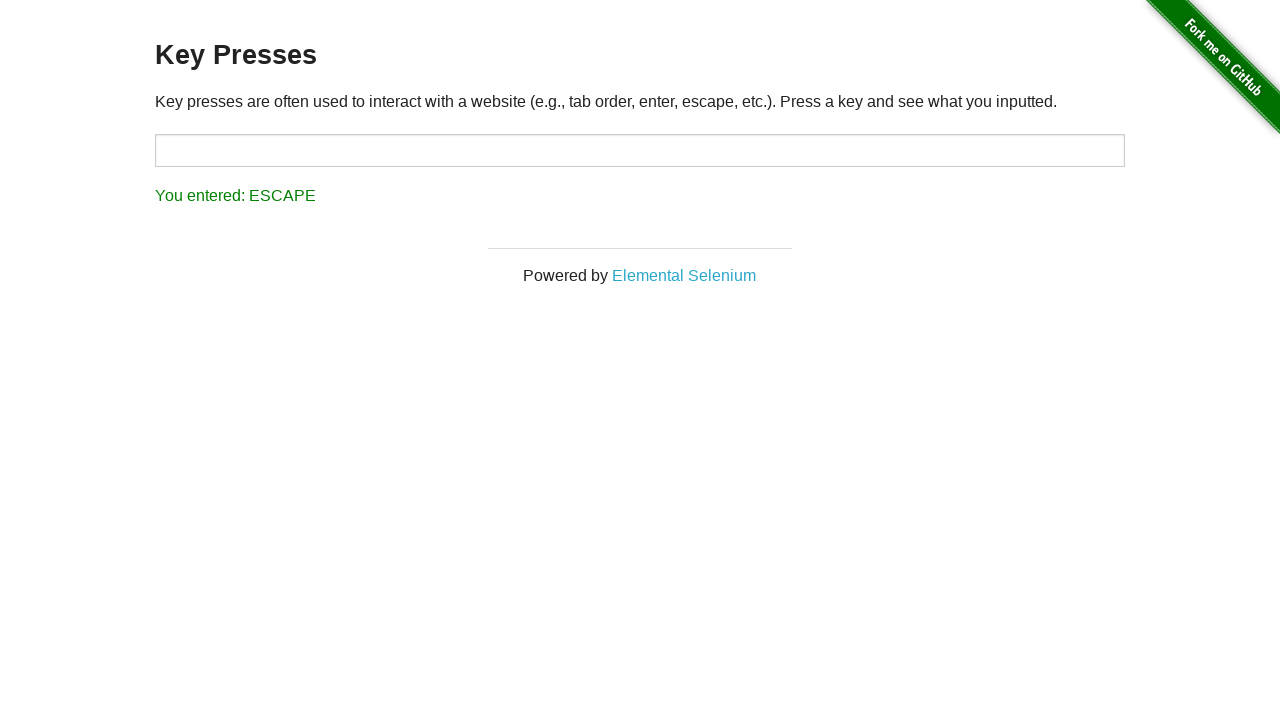

Pressed Space key on target element on #target
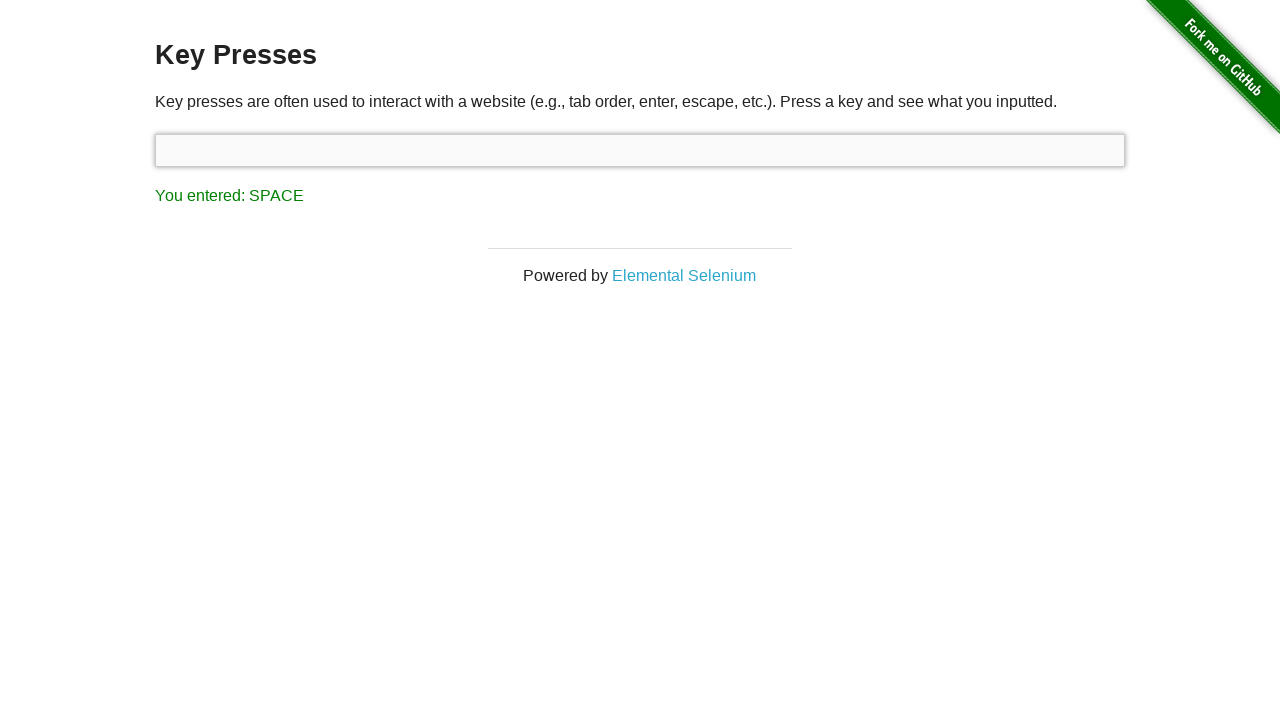

Waited for result element to appear
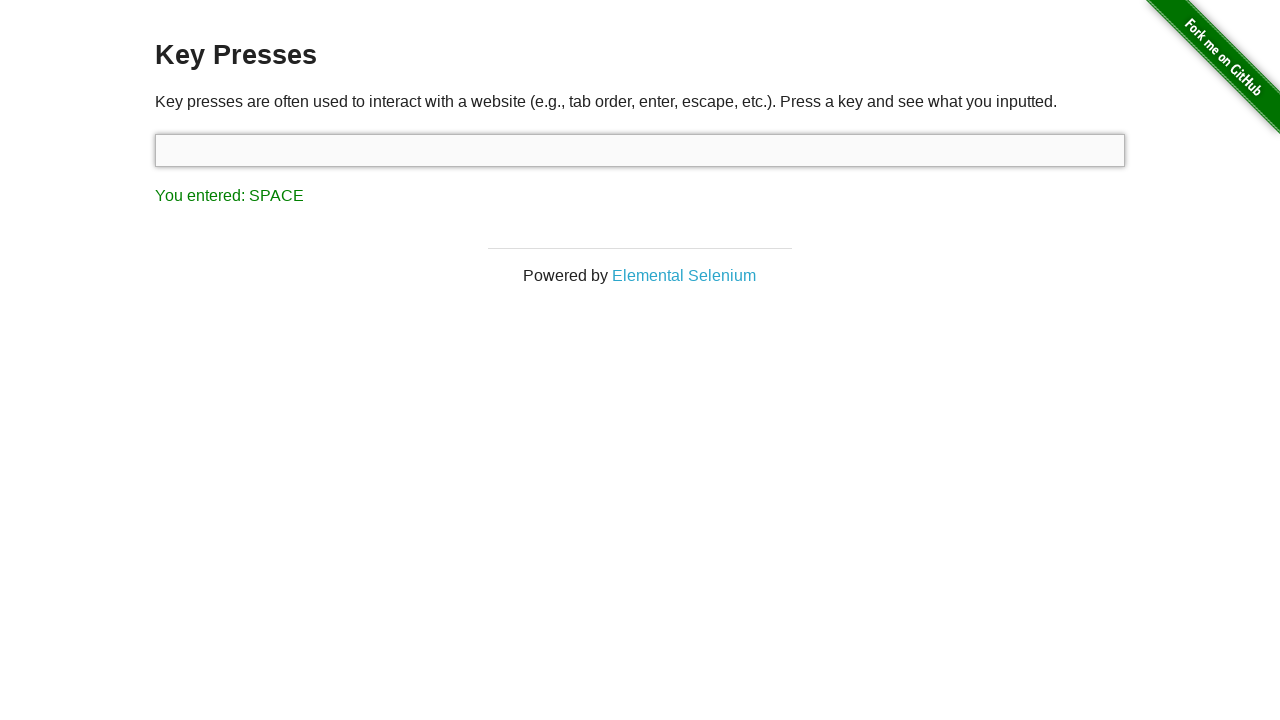

Retrieved result text content
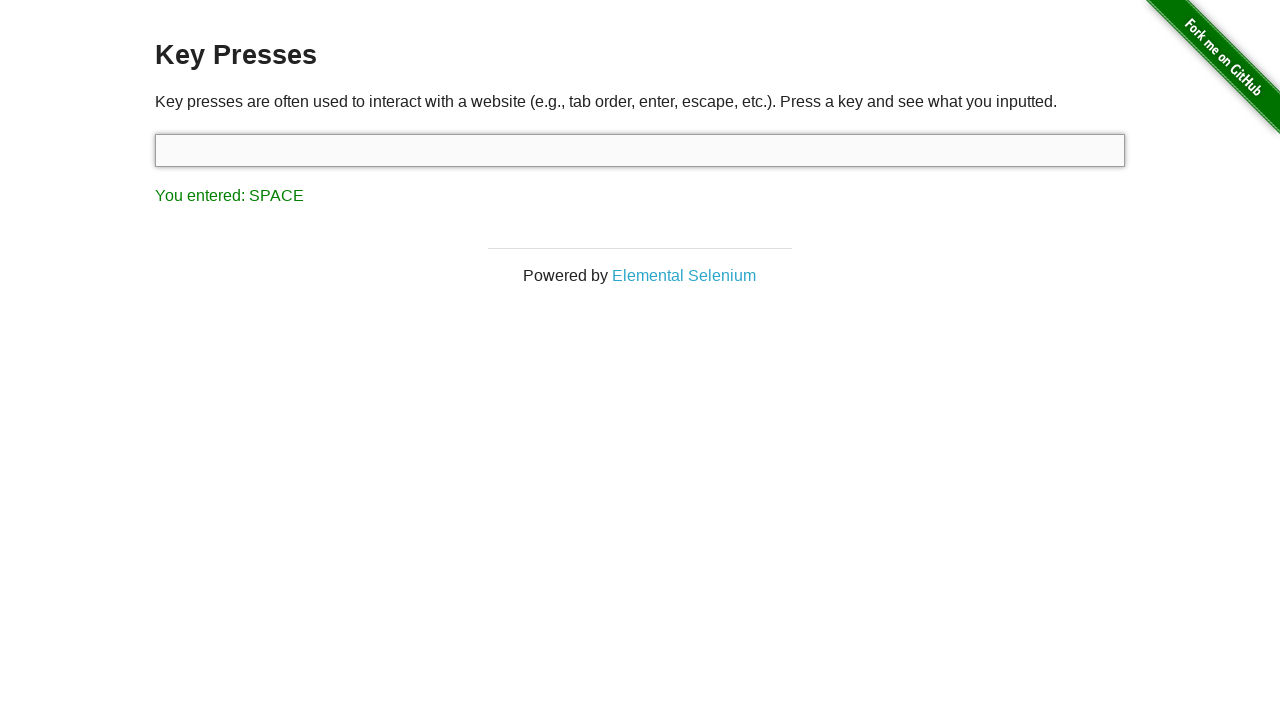

Verified result text shows 'You entered: SPACE'
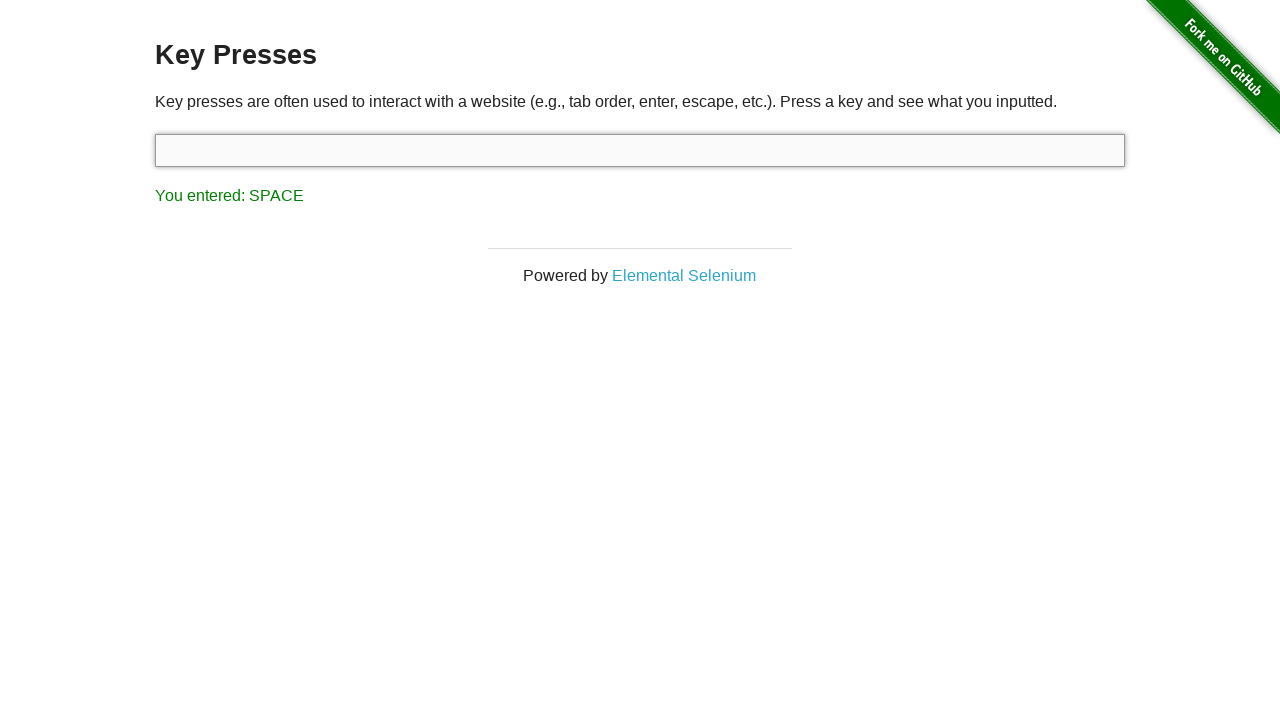

Pressed Tab key using keyboard
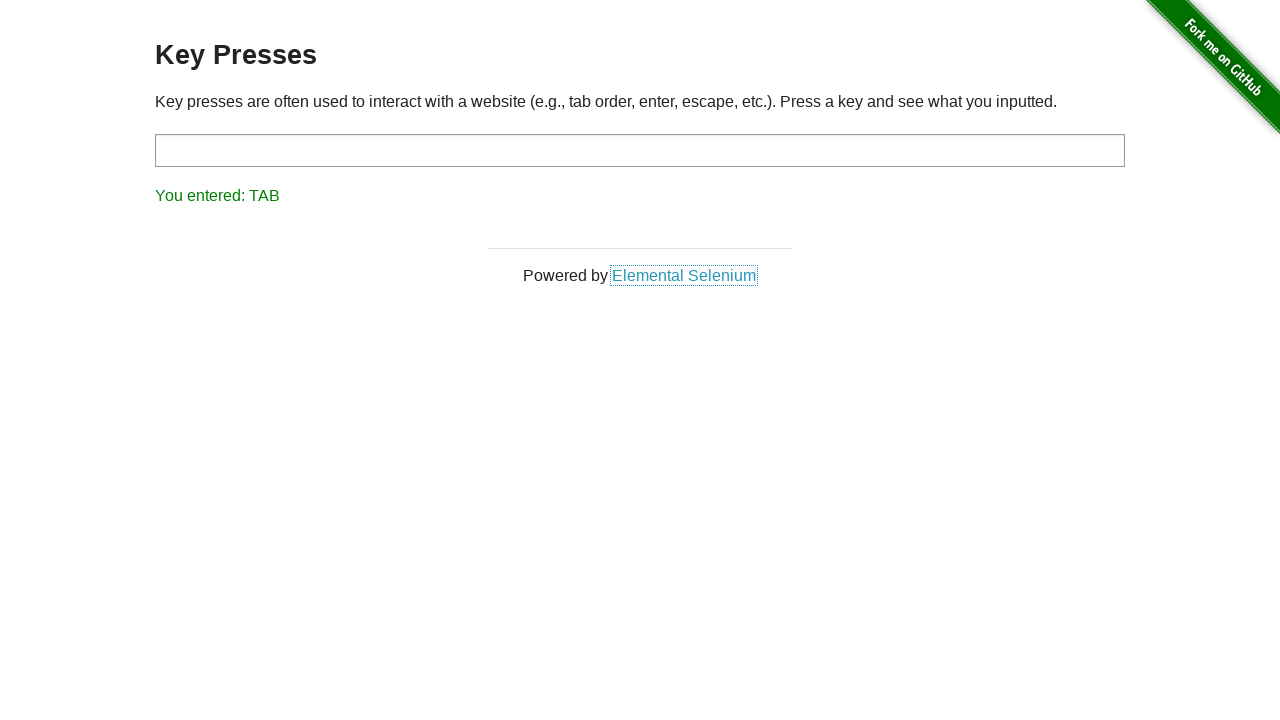

Retrieved updated result text content
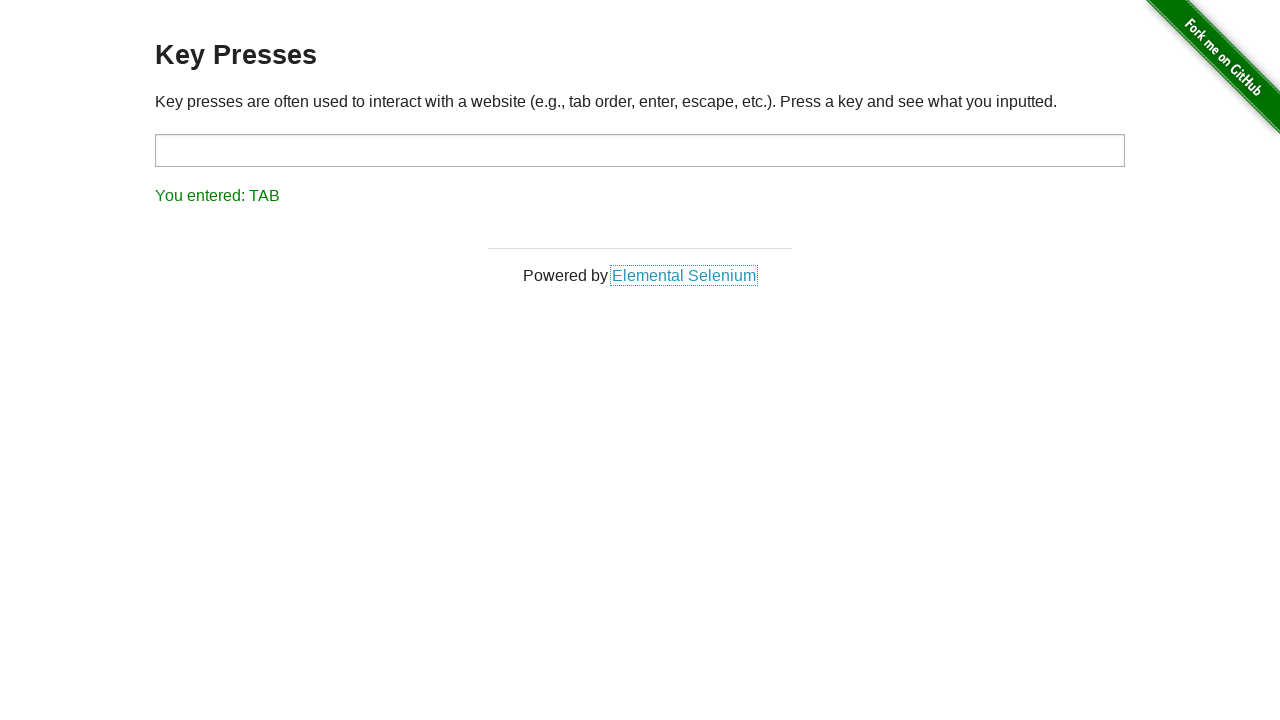

Verified result text shows 'You entered: TAB'
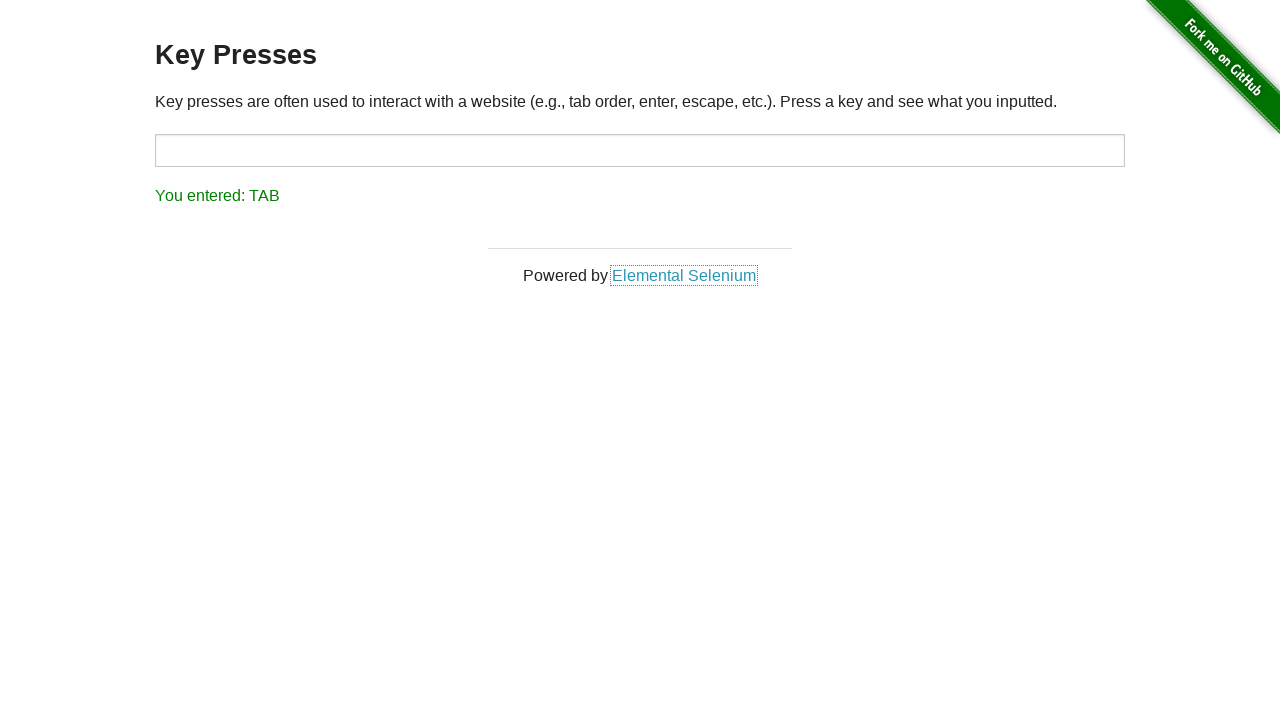

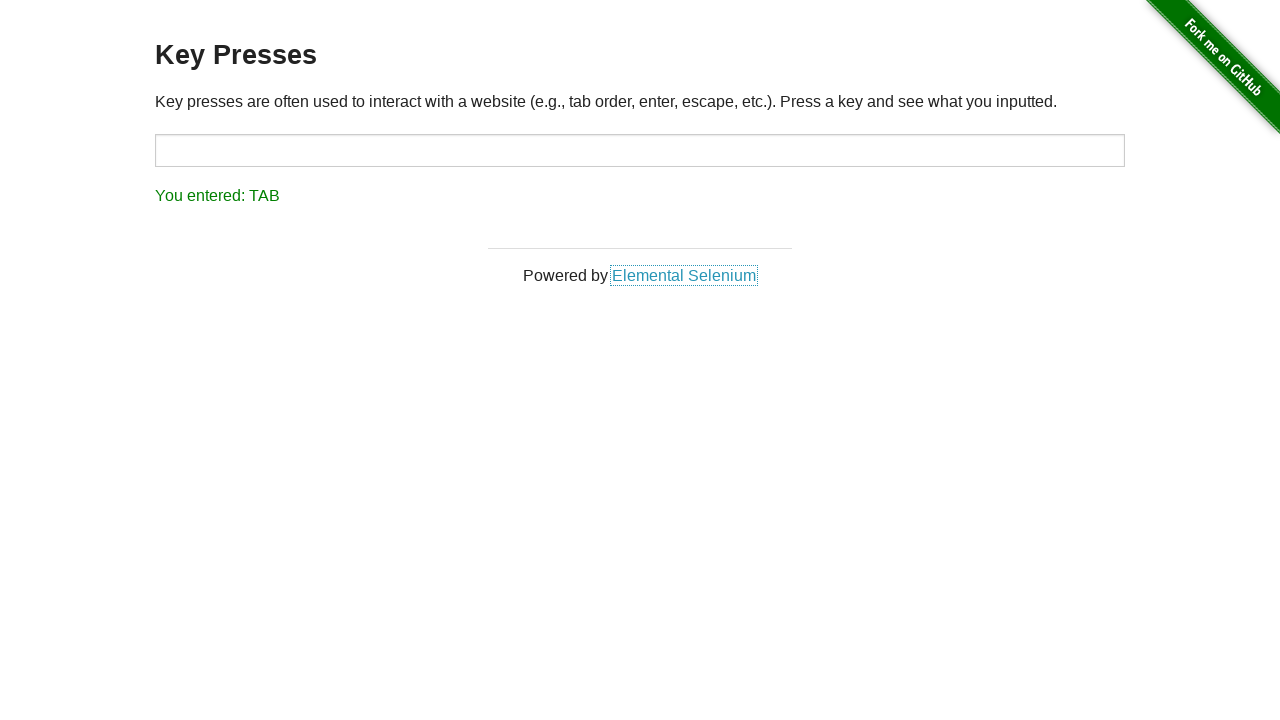